Navigates to the Selenium IDE website and clicks on the Docs link, then verifies the page title is correct

Starting URL: https://www.selenium.dev/selenium-ide/

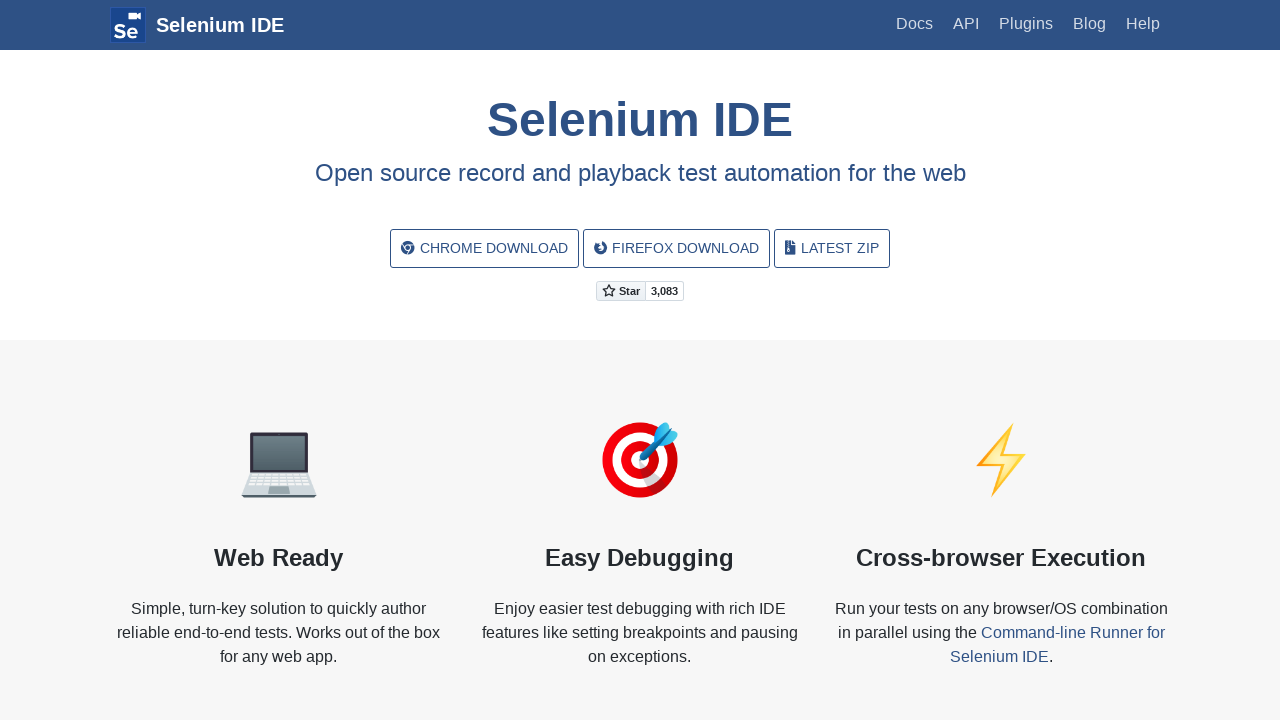

Navigated to Selenium IDE website
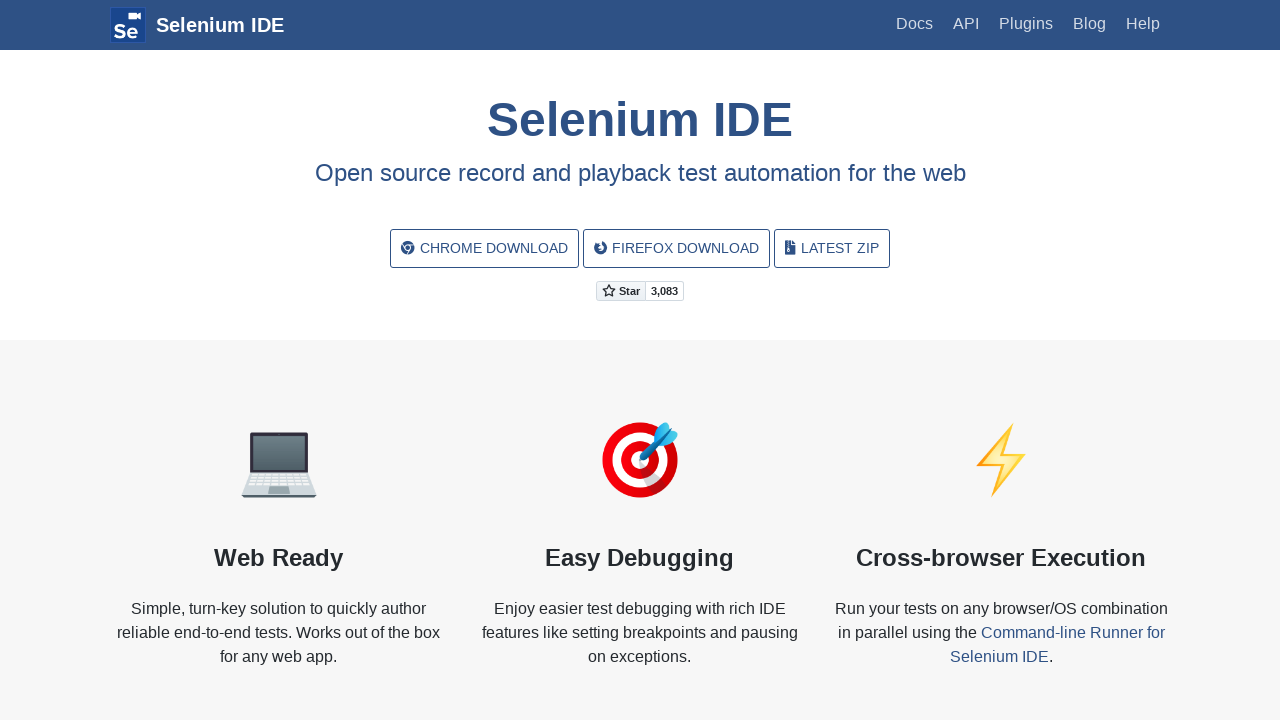

Clicked on the Docs link at (914, 24) on a:text('Docs')
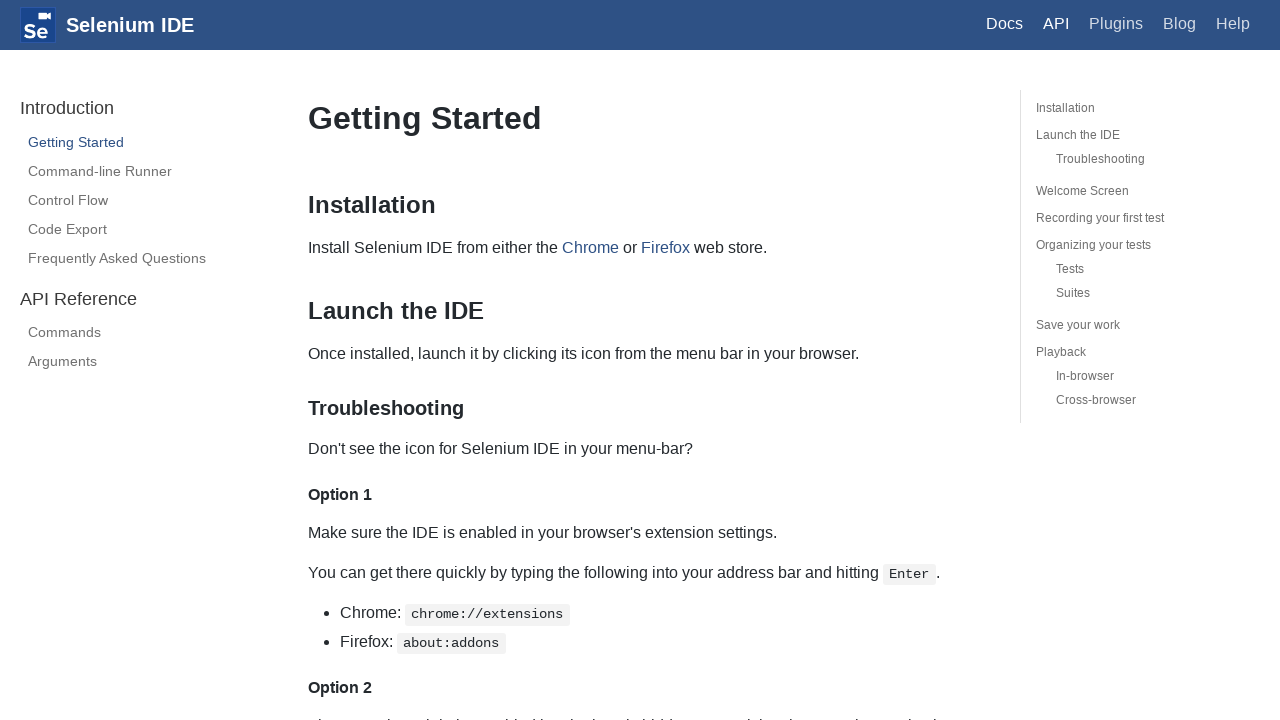

Verified page title is 'Getting Started · Selenium IDE'
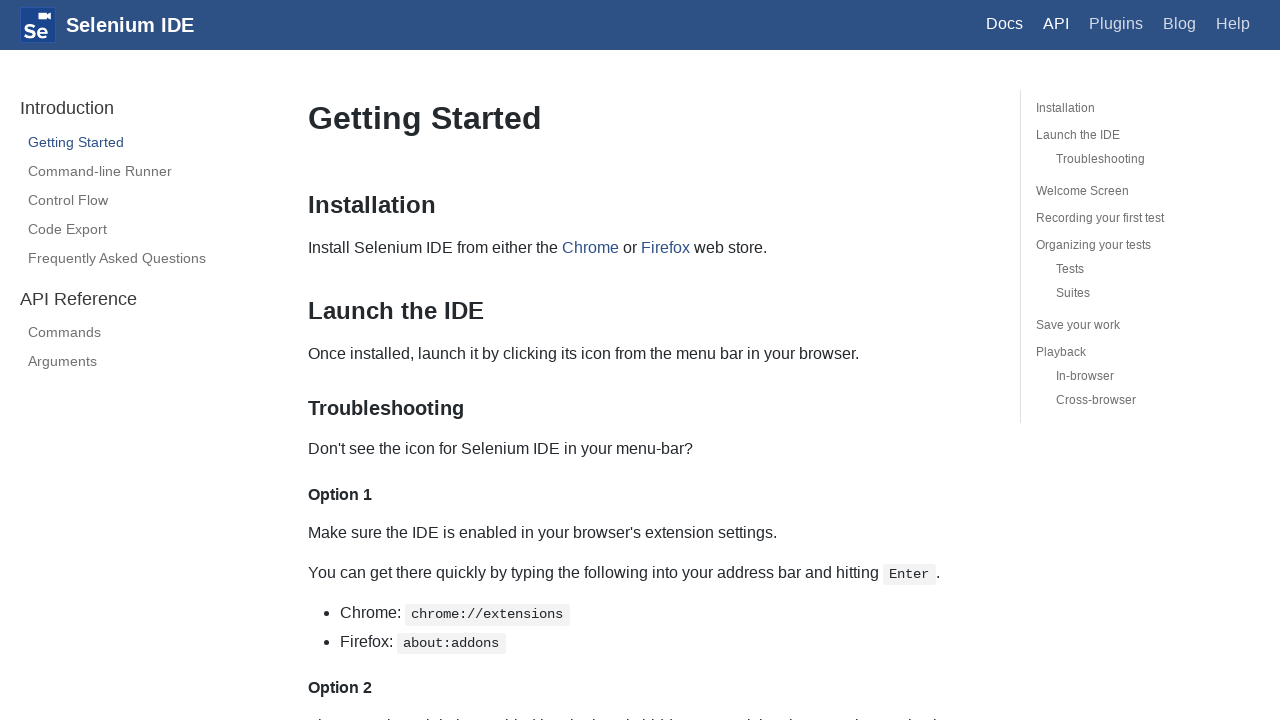

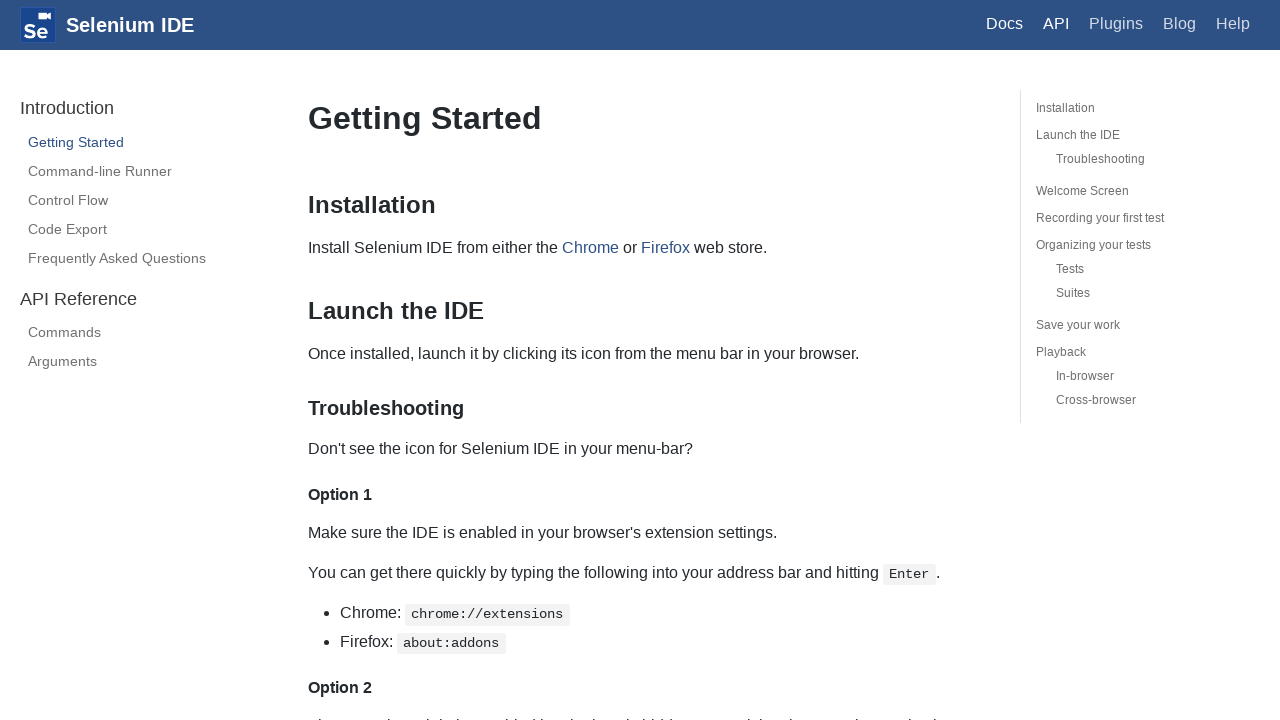